Visits the talks page, extracts the og:image URL and navigates to verify the social image loads

Starting URL: https://roe.dev/talks

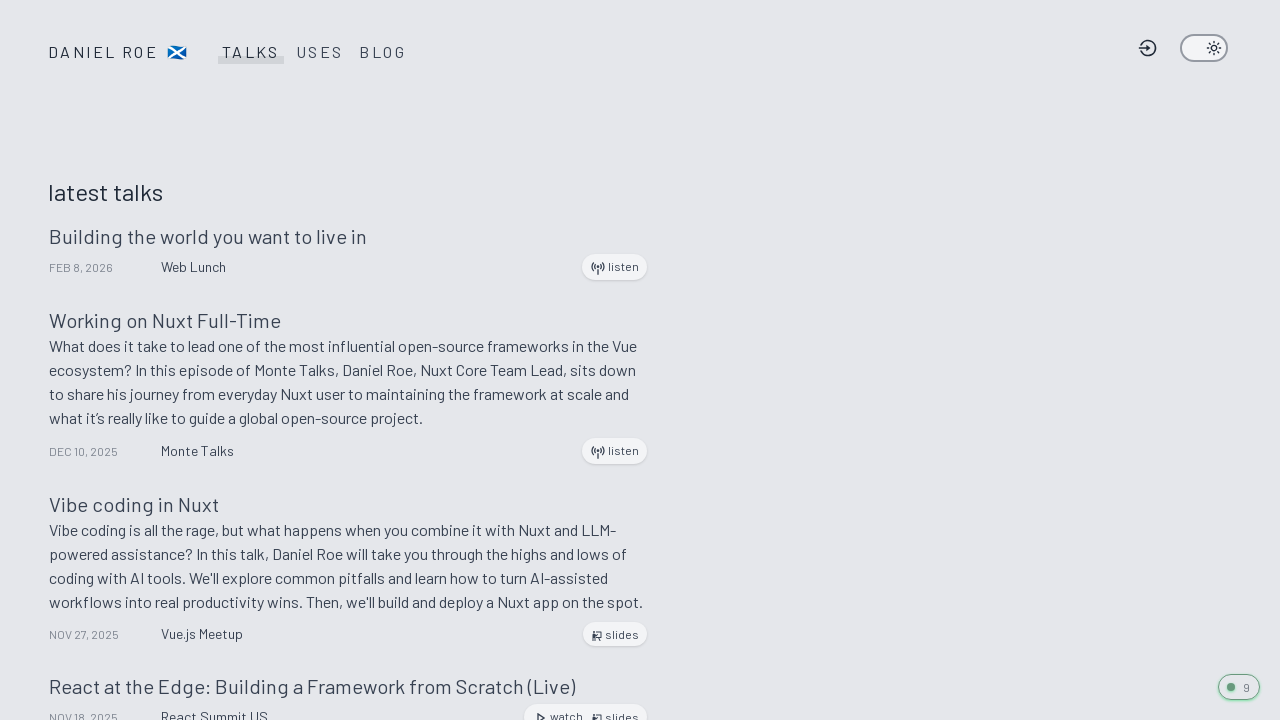

Located og:image meta tag on /talks page
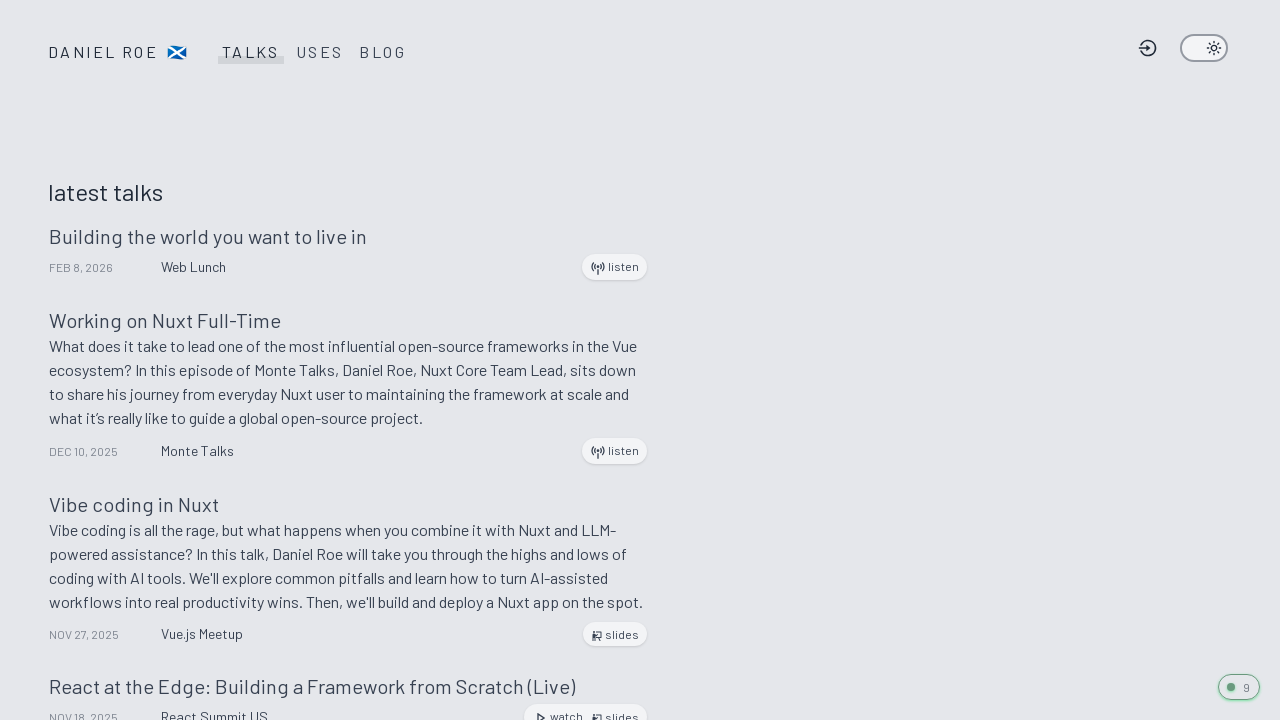

Extracted og:image URL: https://roe.dev/__og-image__/static/talks/og.png
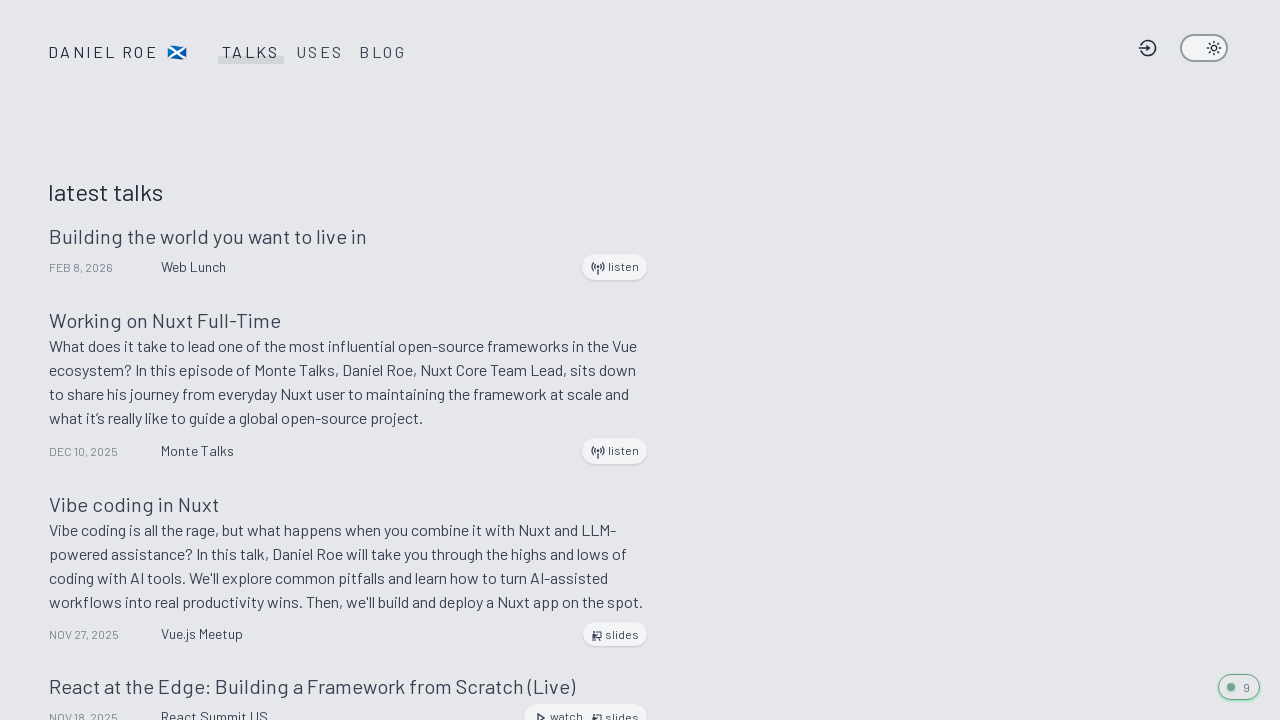

Navigated to og:image URL to verify social image loads
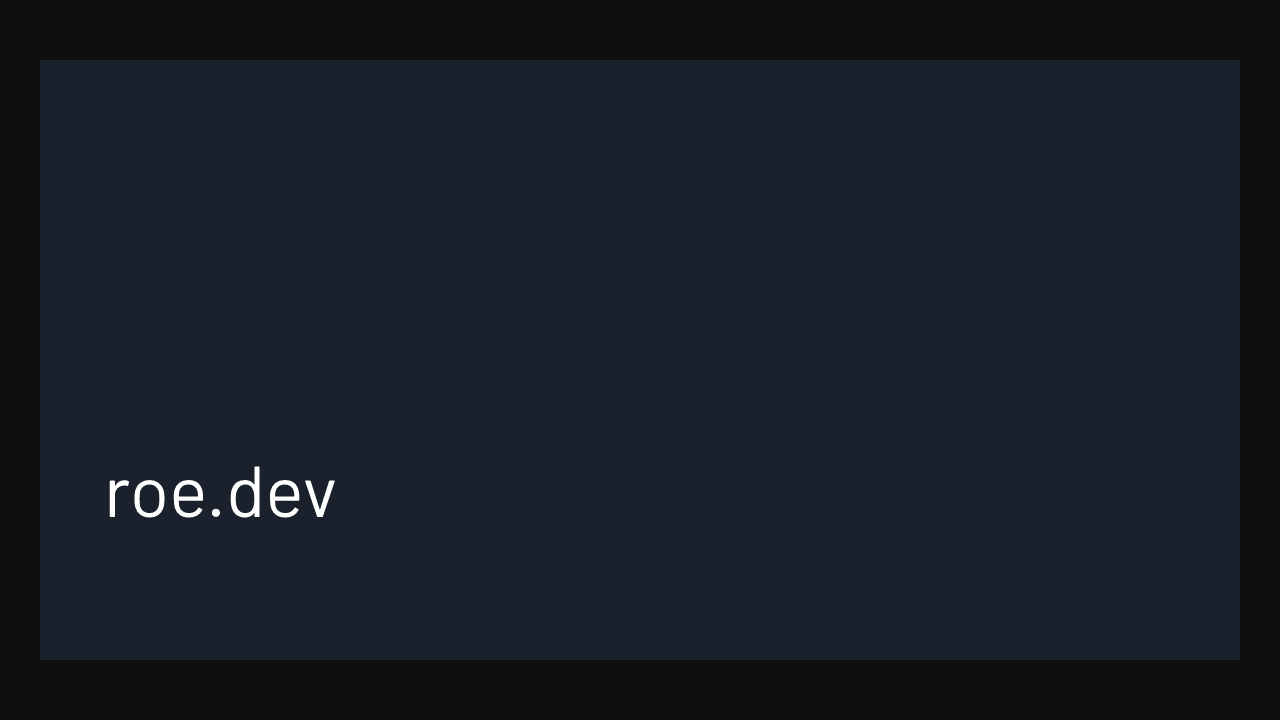

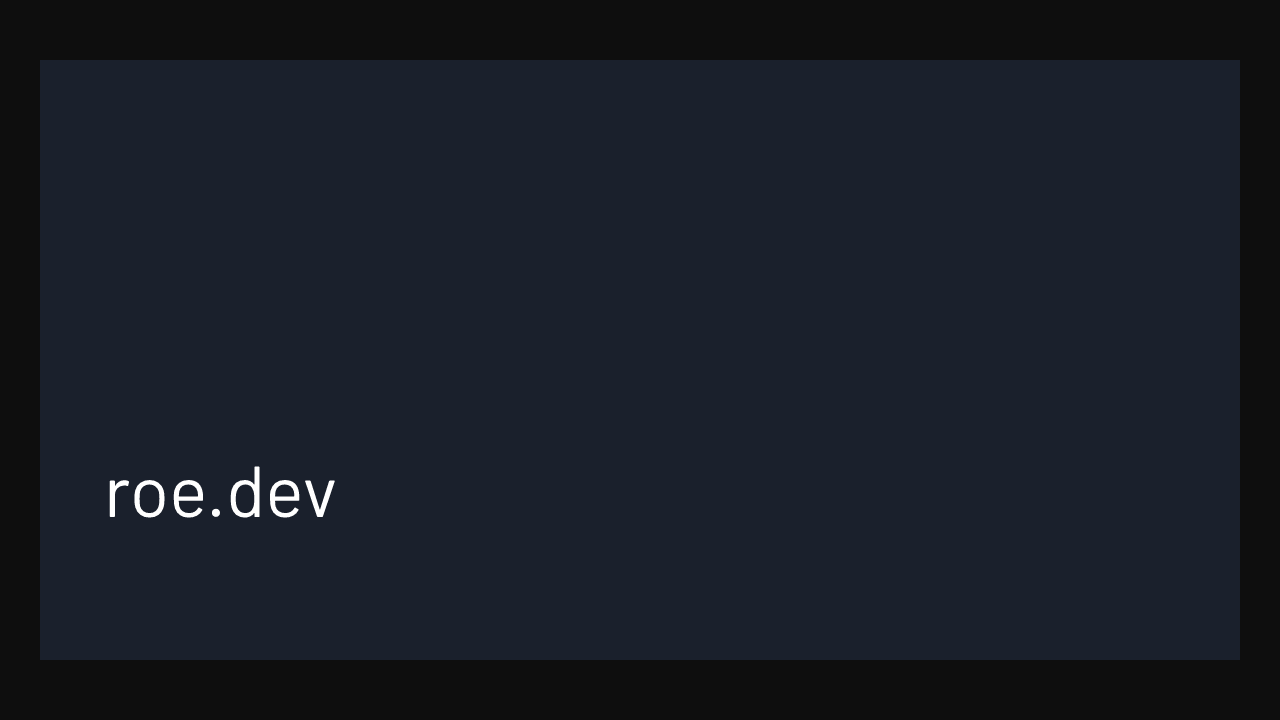